Tests keyboard input functionality by typing text into an input field, selecting all text with Ctrl+A, and then deleting it with the Delete key

Starting URL: https://the-internet.herokuapp.com/key_presses

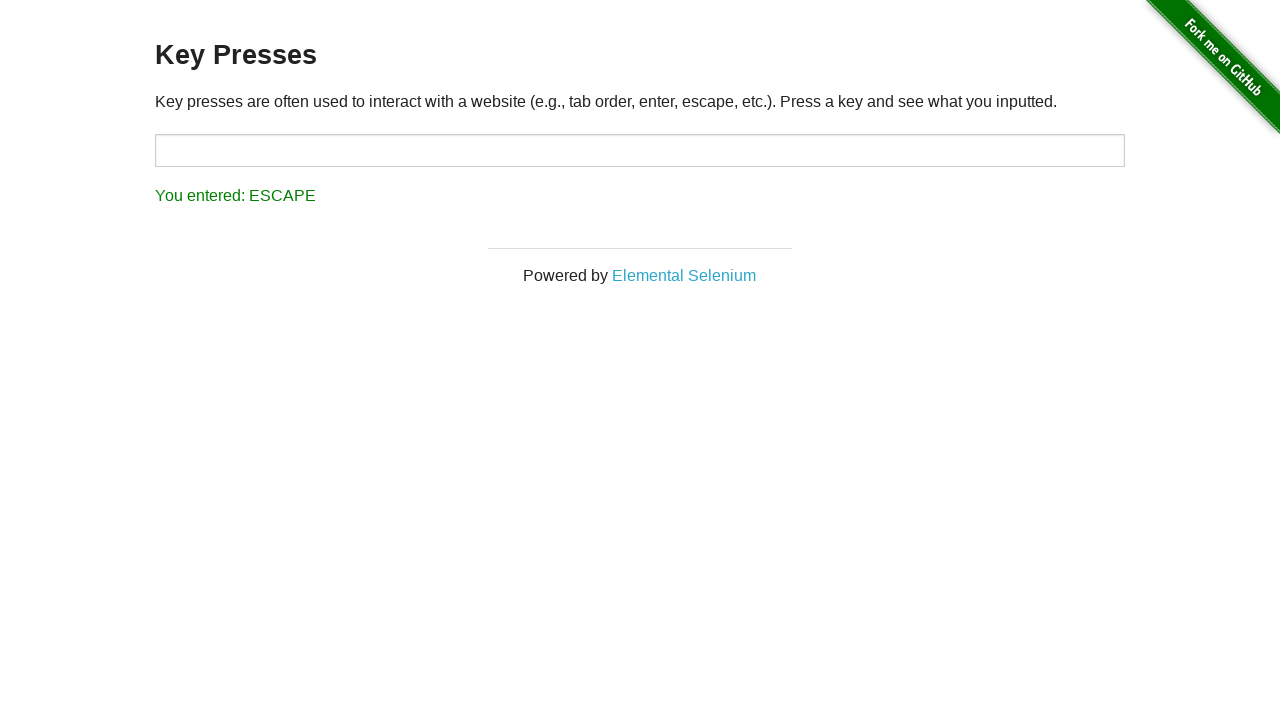

Typed 'TestAutomation' into the input field on #target
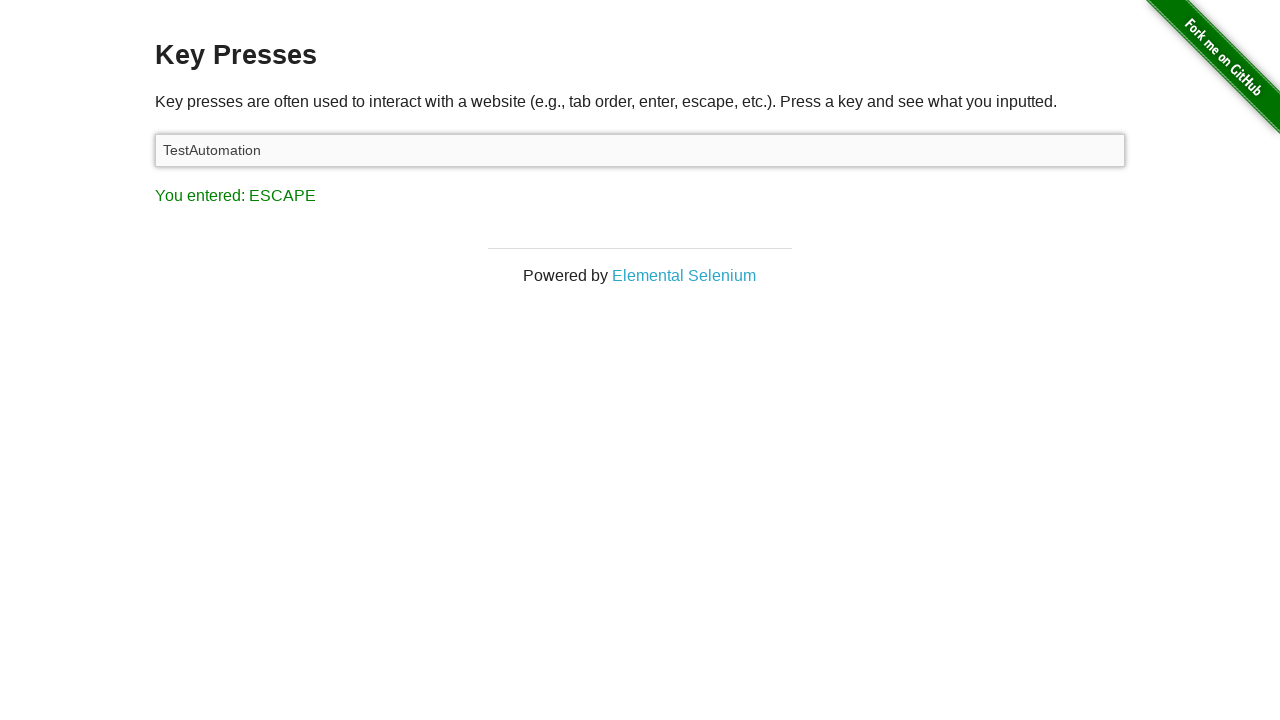

Selected all text with Ctrl+A
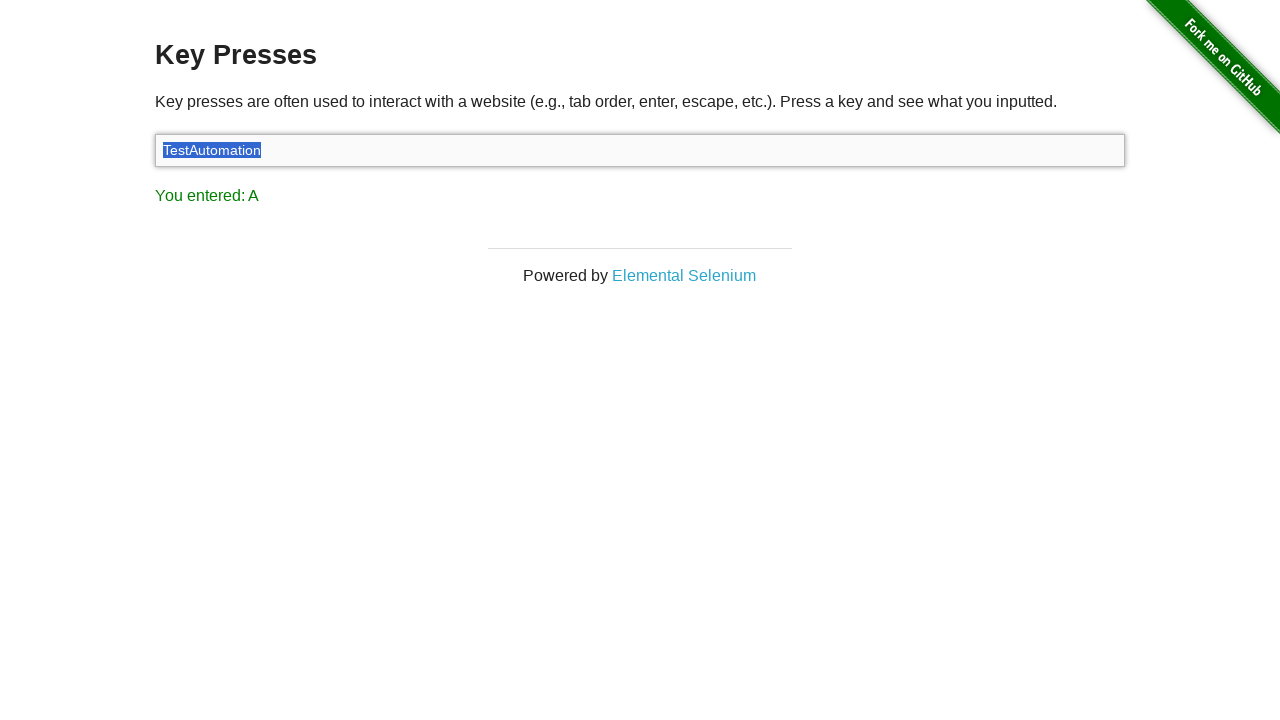

Deleted all selected text with Delete key
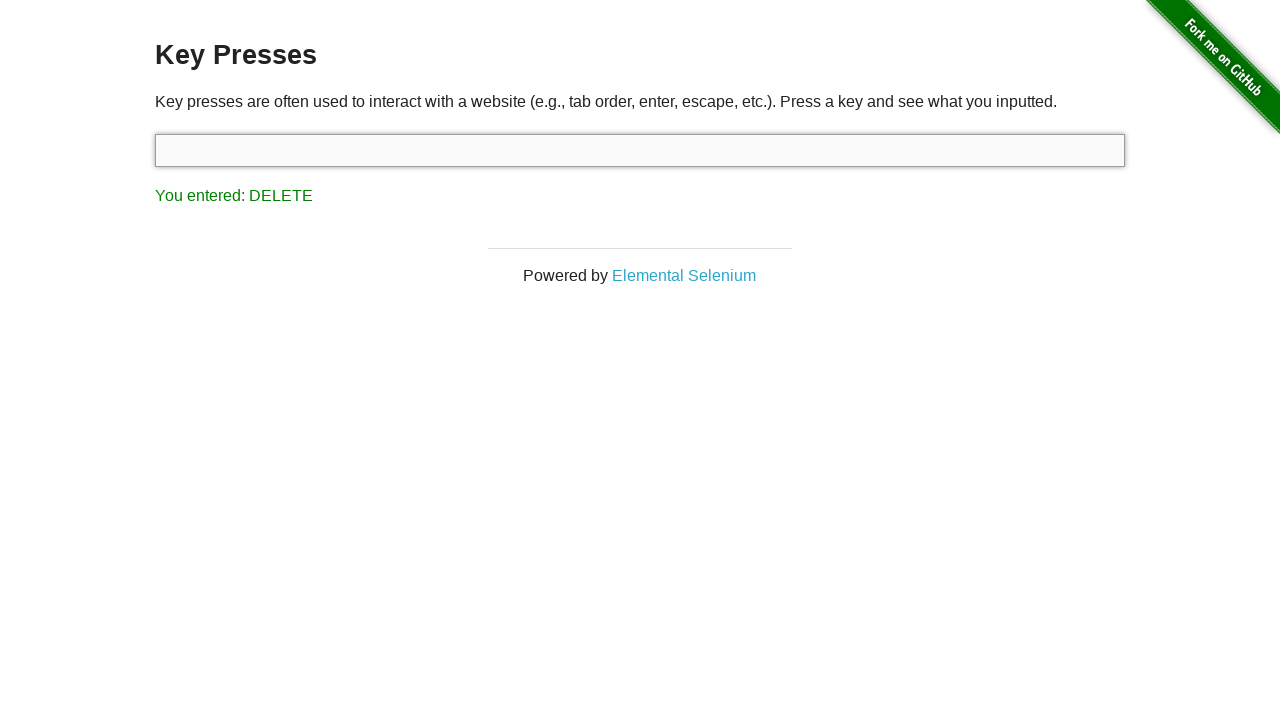

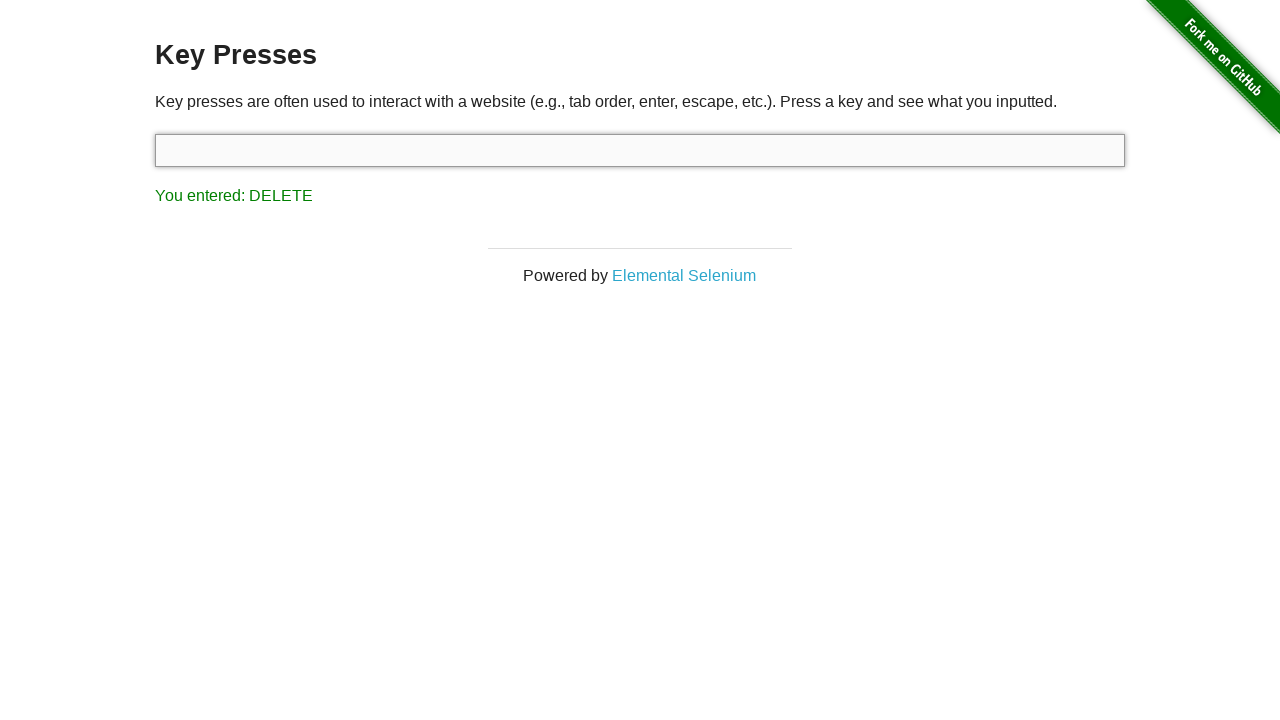